Performs a drag and drop by offset action from a draggable element to target coordinates

Starting URL: https://crossbrowsertesting.github.io/drag-and-drop

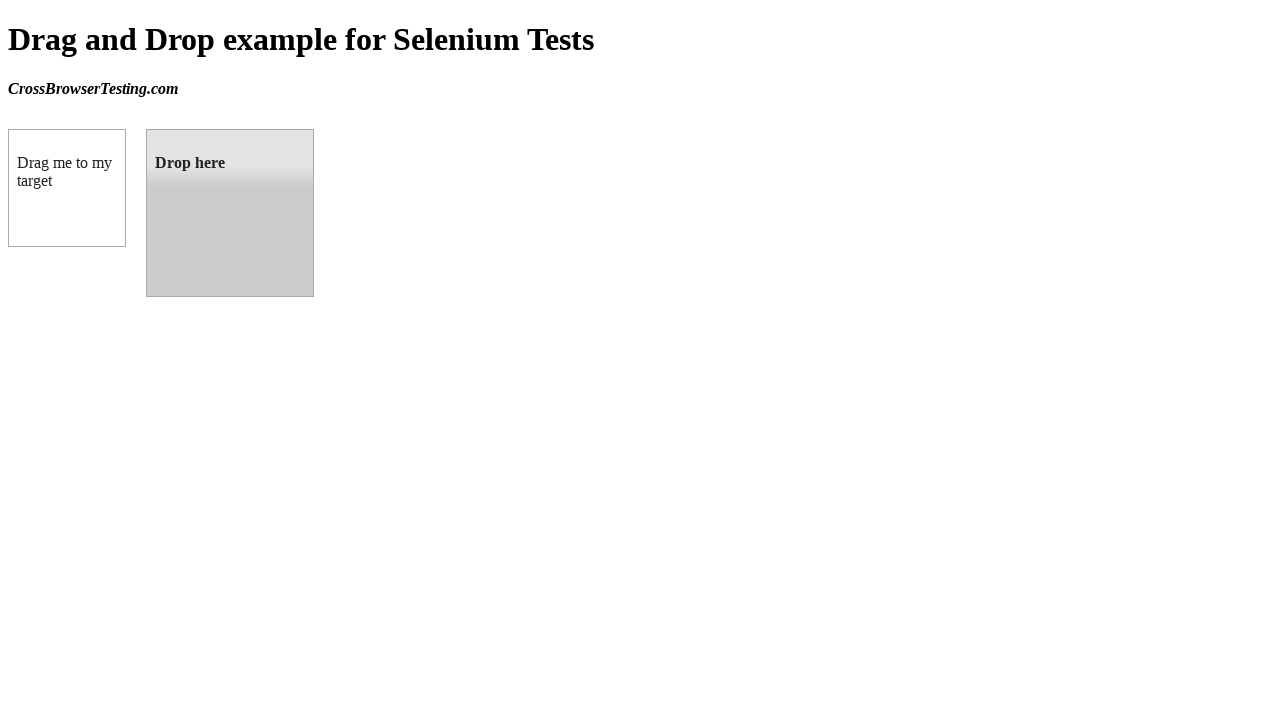

Located draggable element
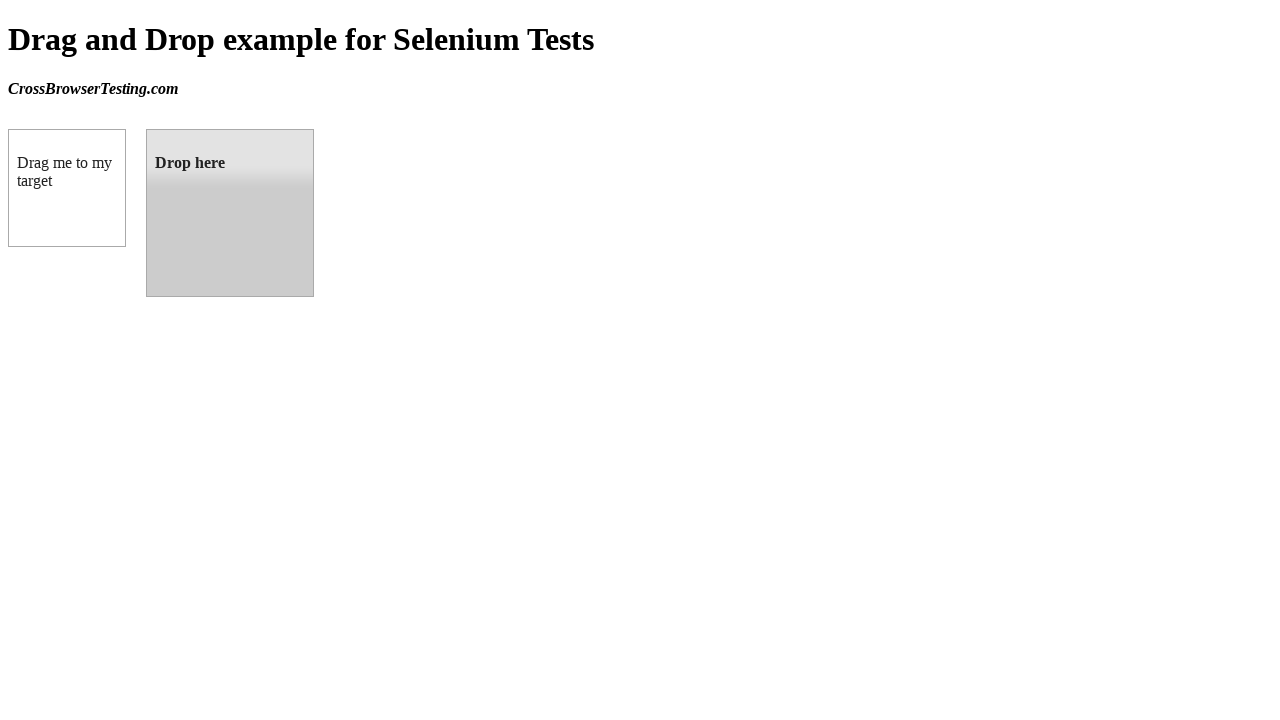

Located droppable element
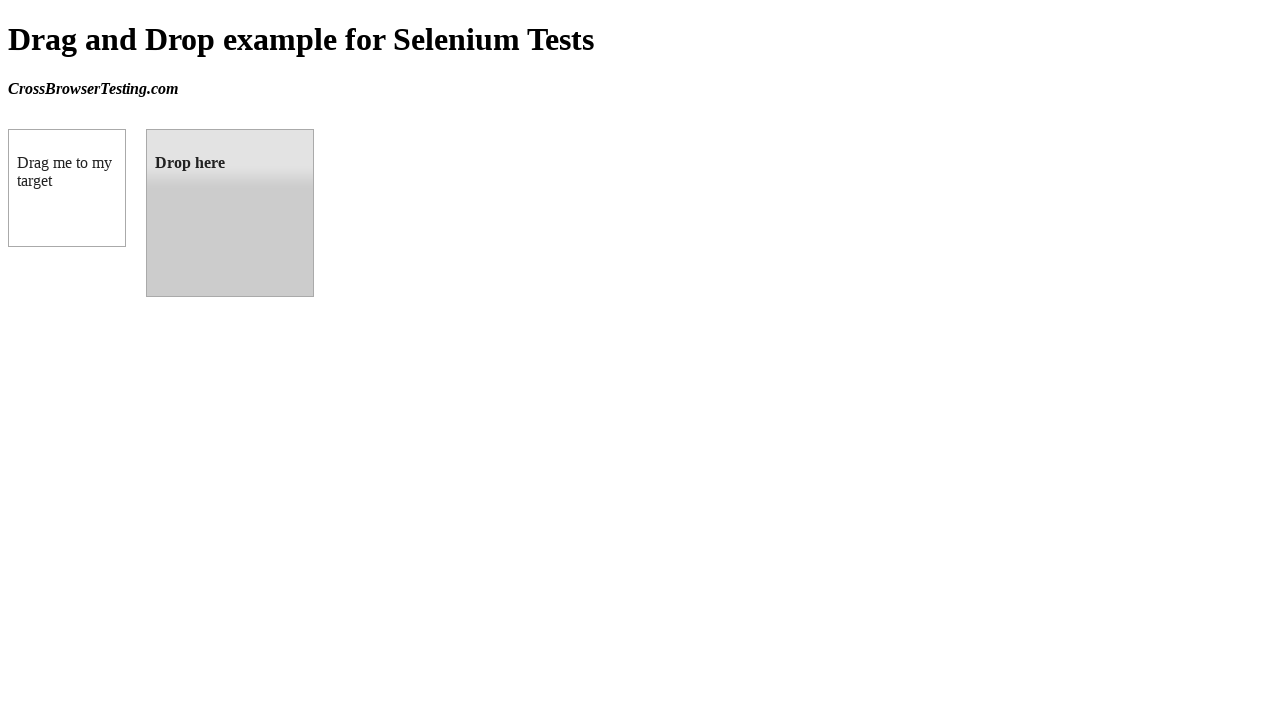

Draggable element is ready
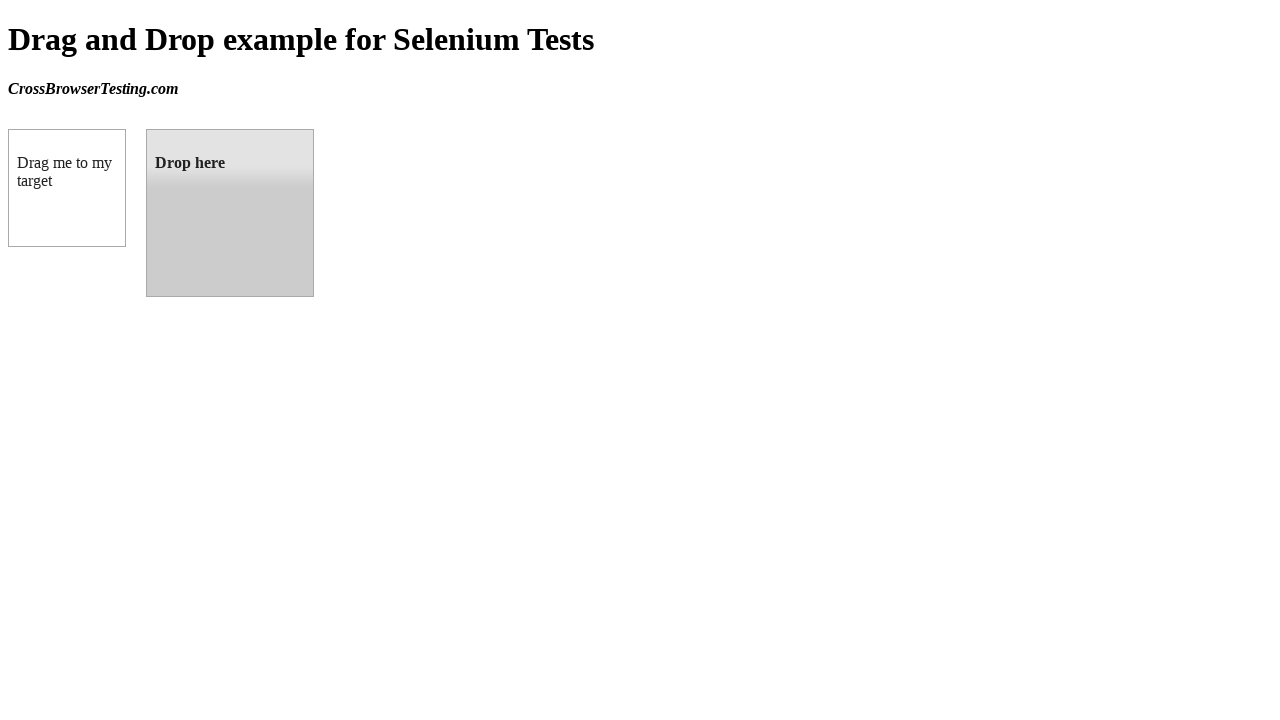

Droppable element is ready
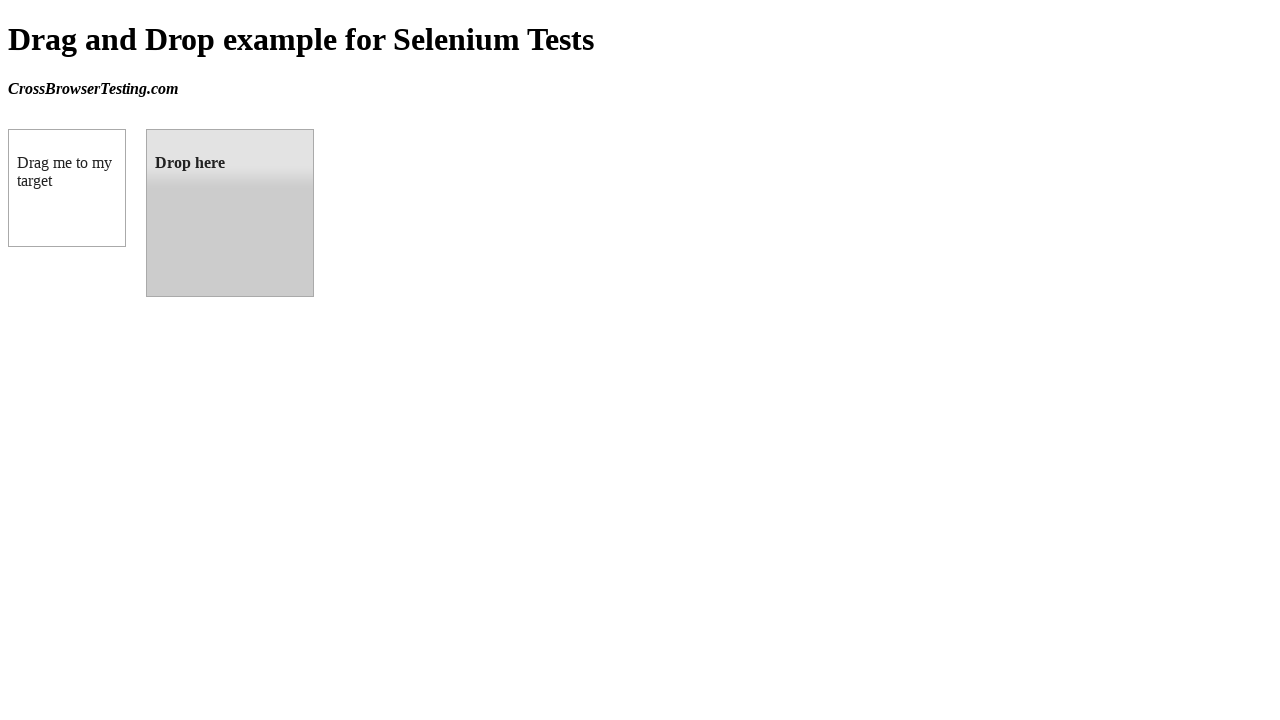

Retrieved target element bounding box
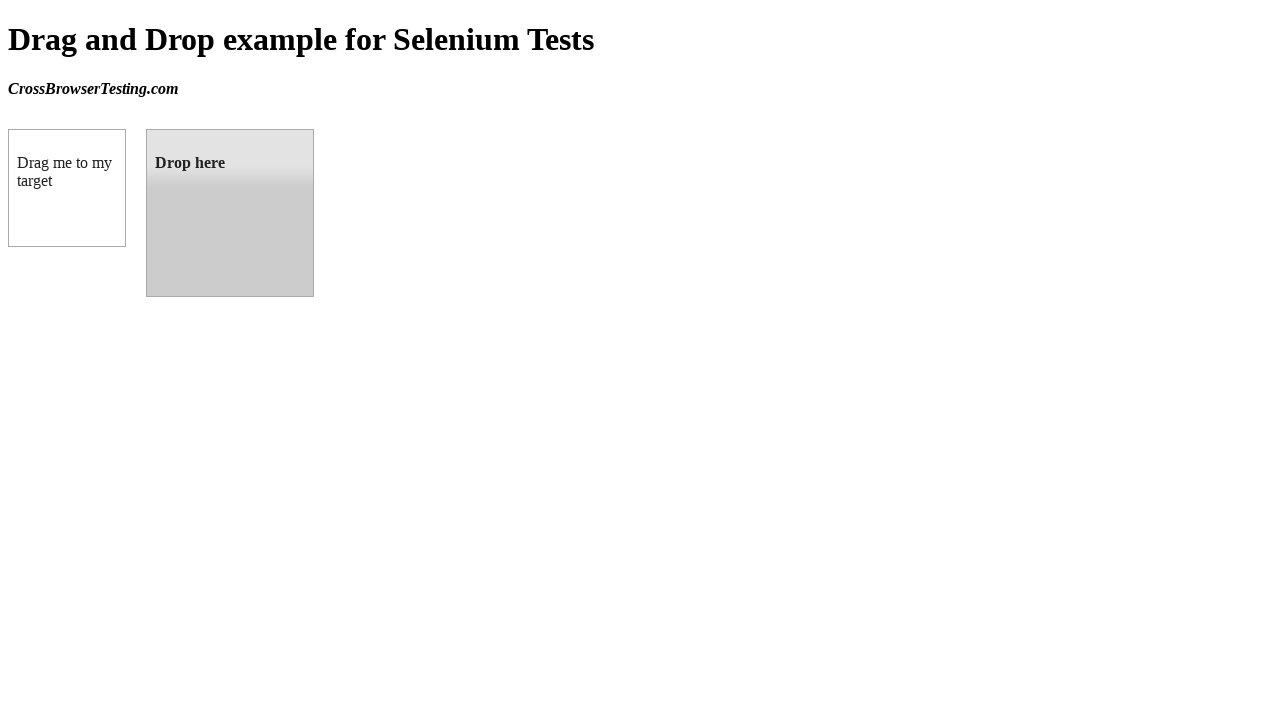

Performed drag and drop action from draggable to droppable element at (230, 213)
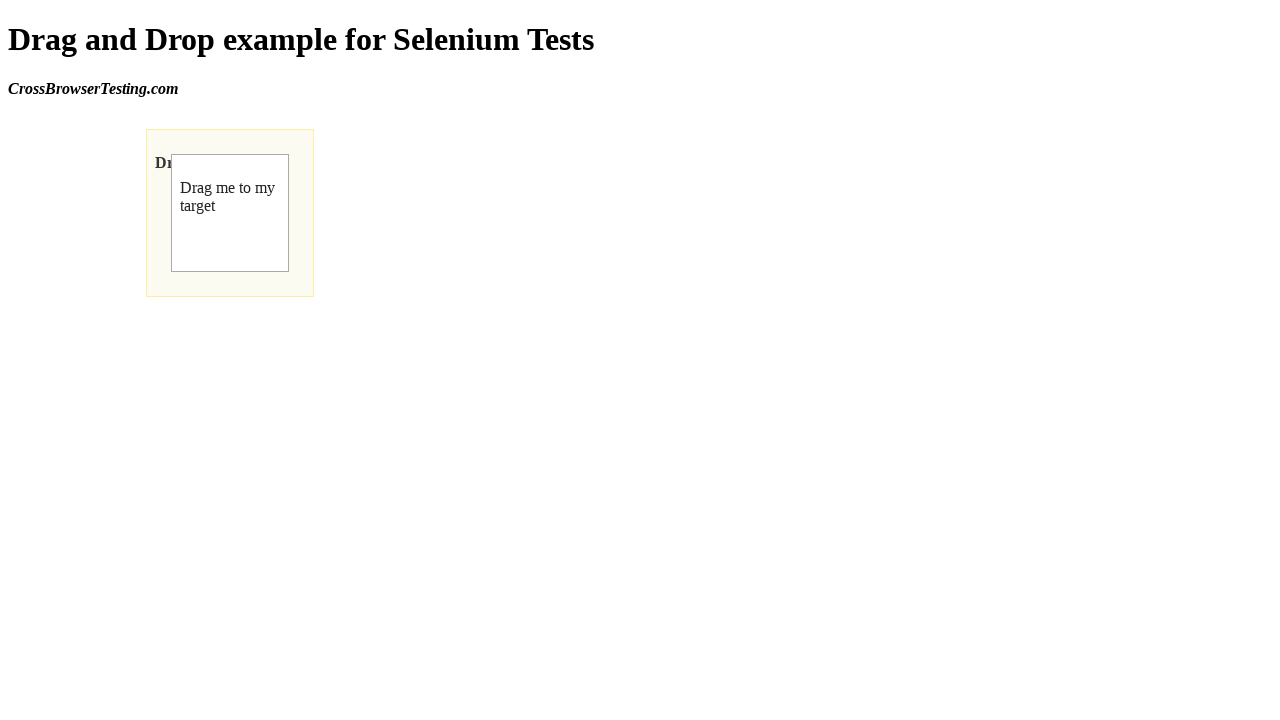

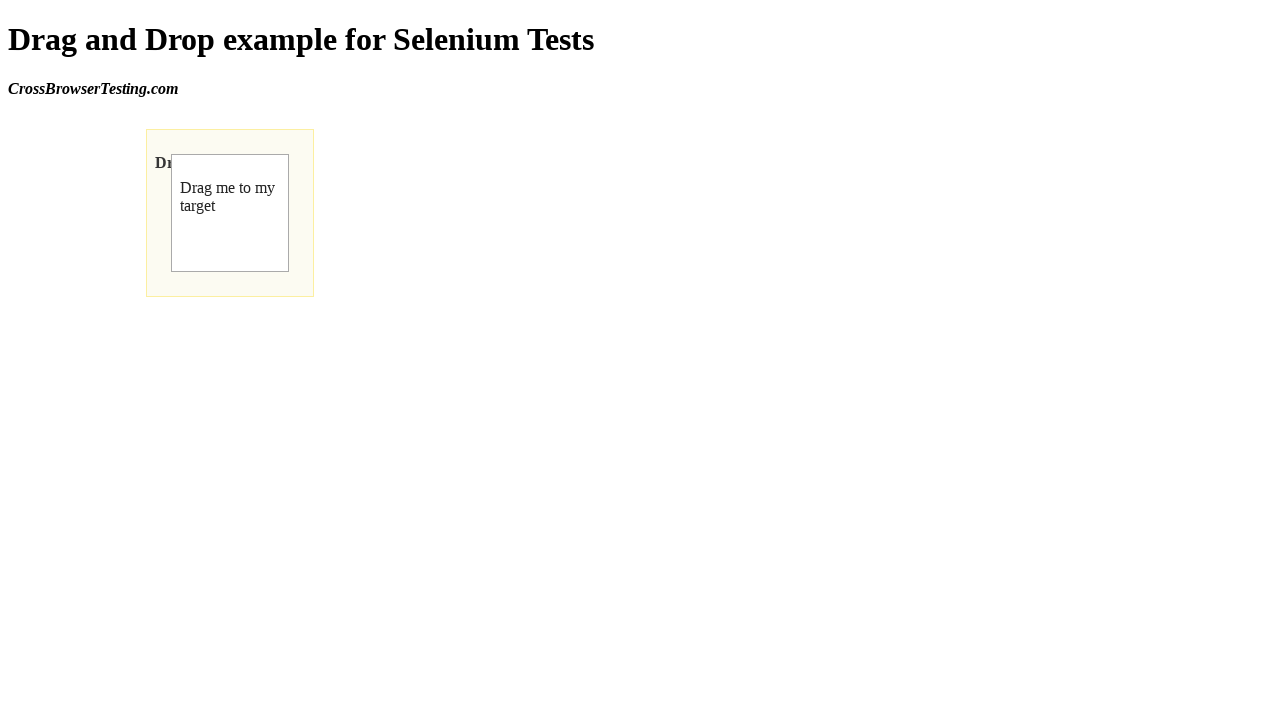